Navigates through all pagination pages of the product table, clicking each page link to load different table data.

Starting URL: https://testautomationpractice.blogspot.com/

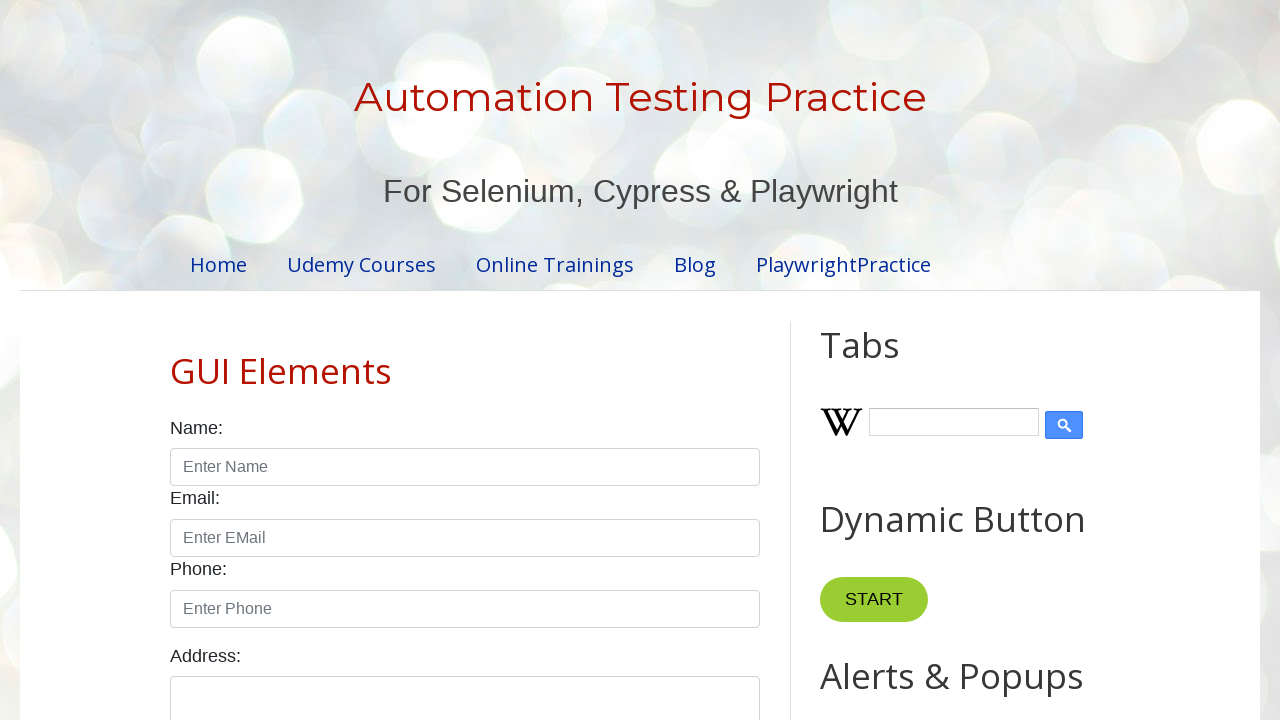

Clicked on HTML8 div to reveal table section at (465, 360) on xpath=//div[@id='HTML8']
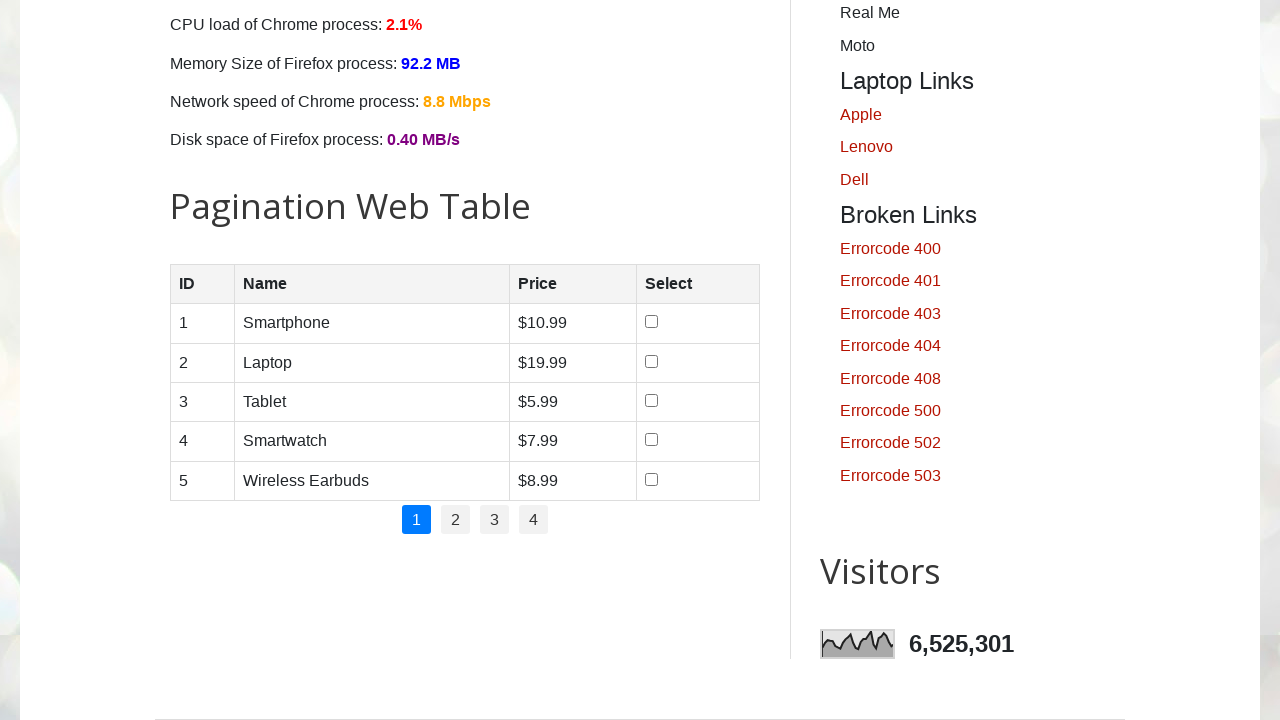

Product table is now visible
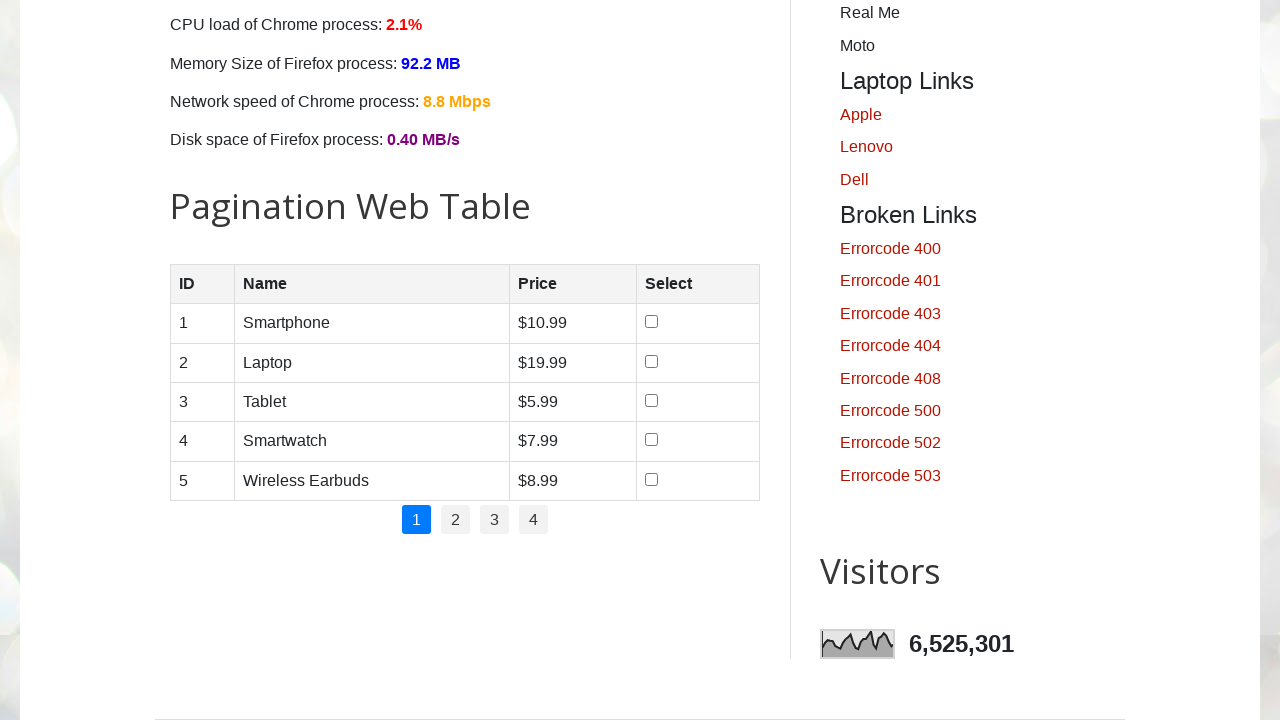

Table rows are now present
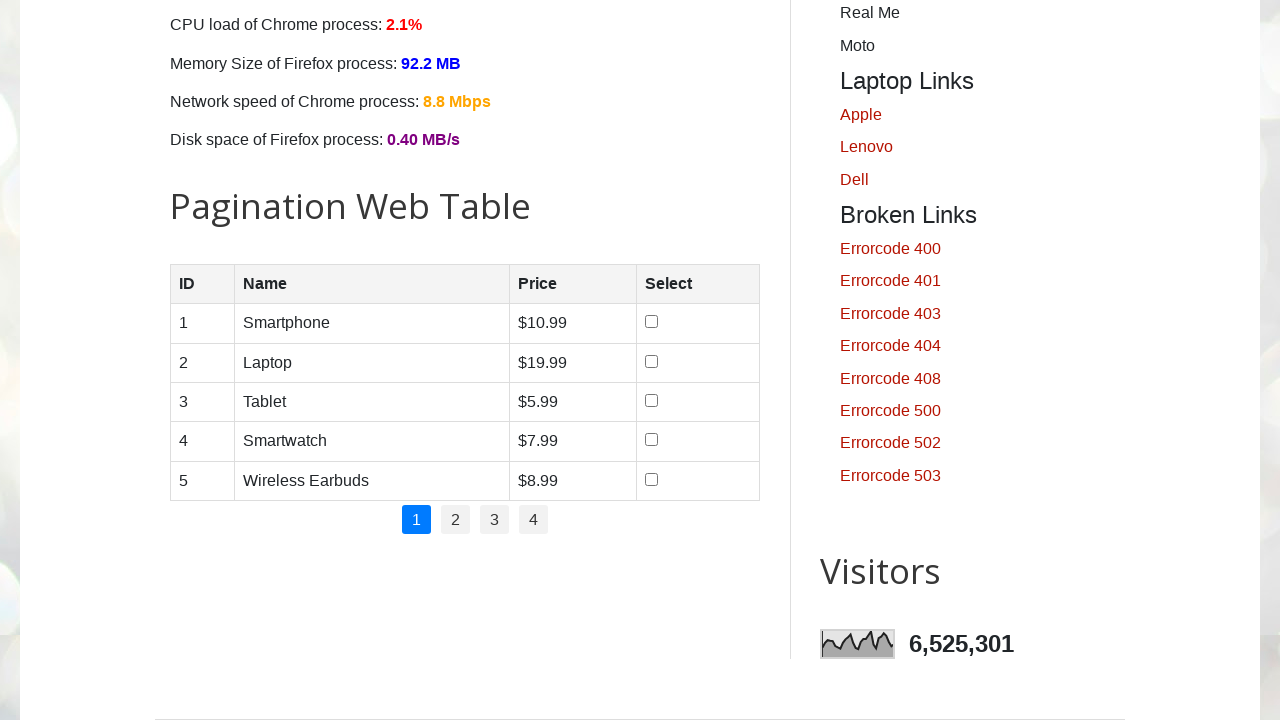

Found 4 pagination links
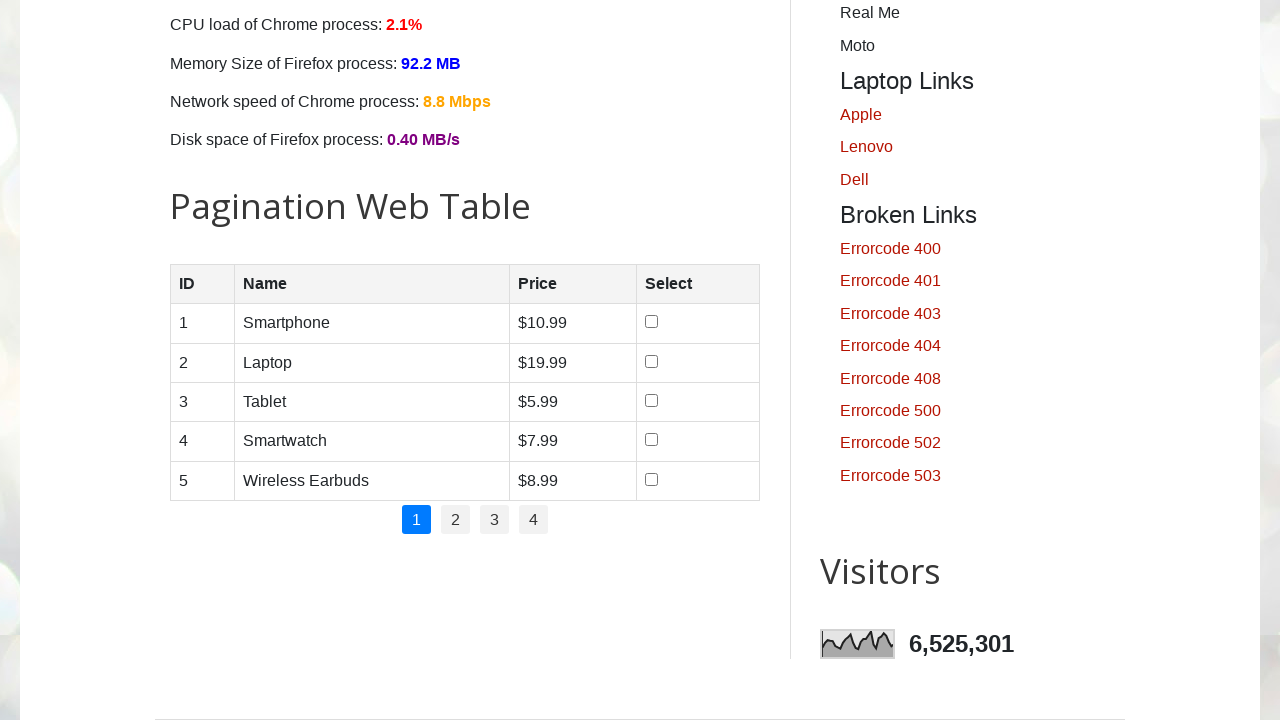

Clicked pagination link 2 at (456, 520) on .pagination li a >> nth=1
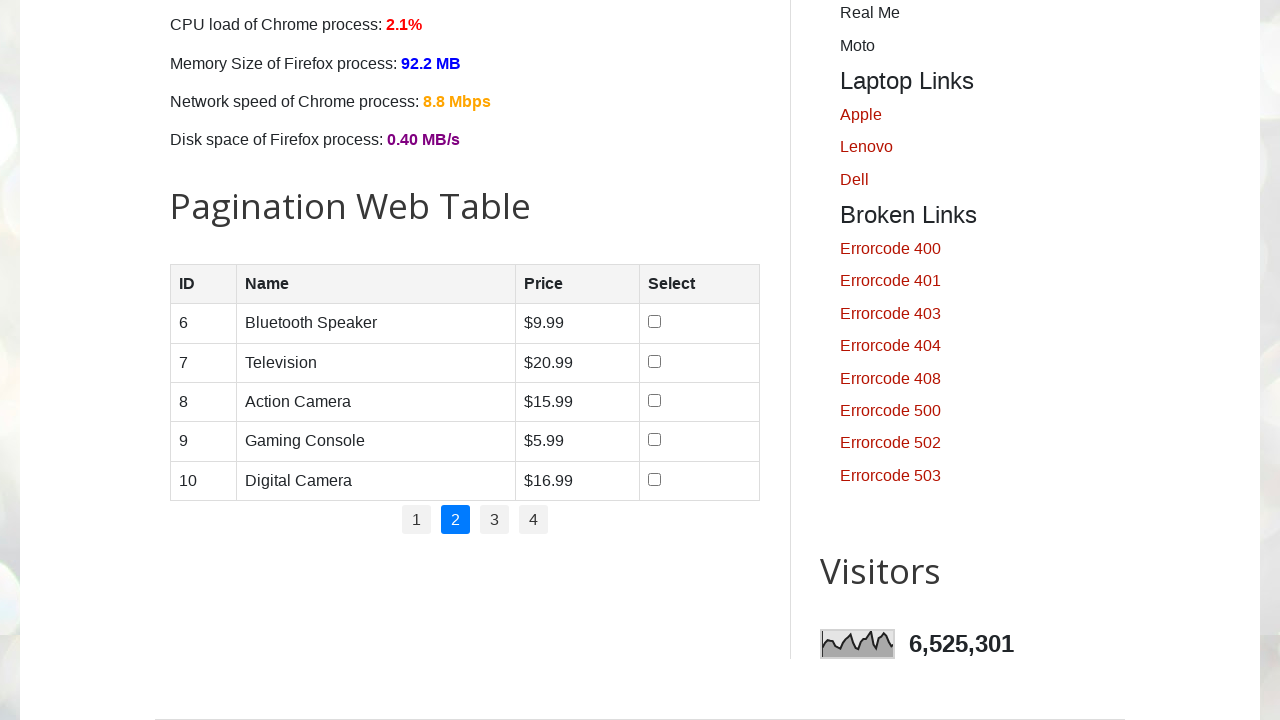

Table content updated for page 2
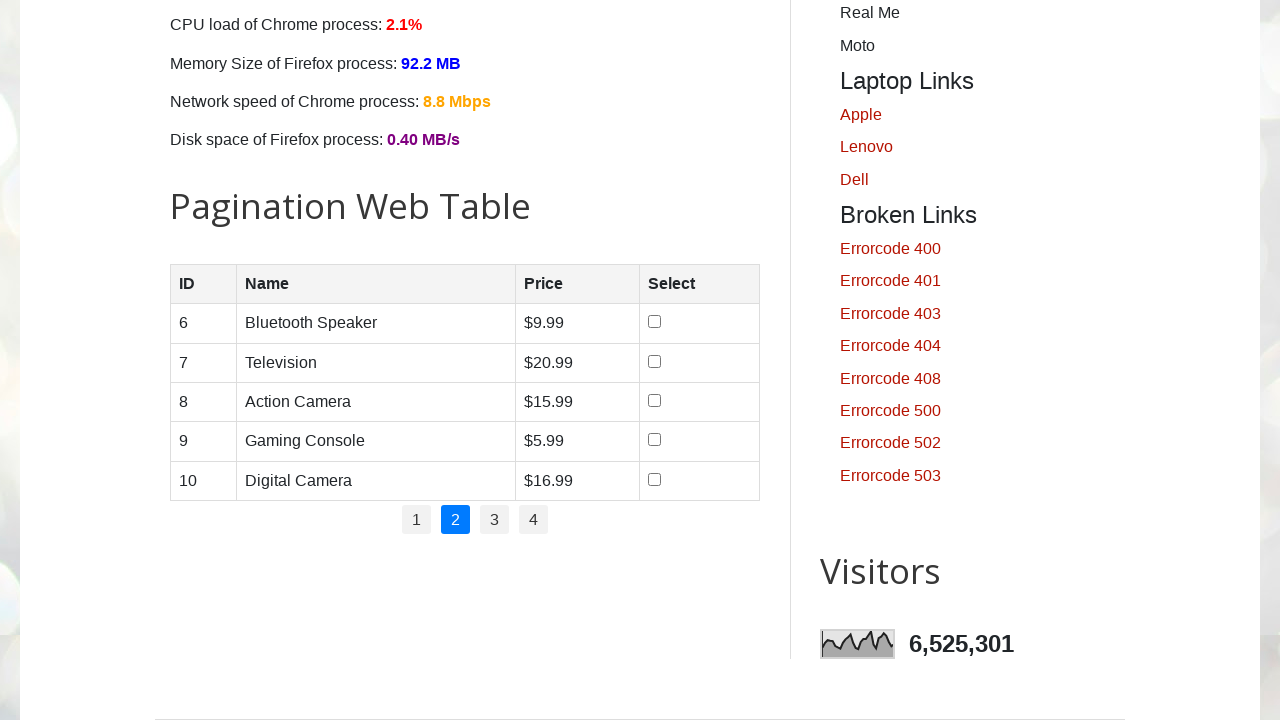

Clicked pagination link 3 at (494, 520) on .pagination li a >> nth=2
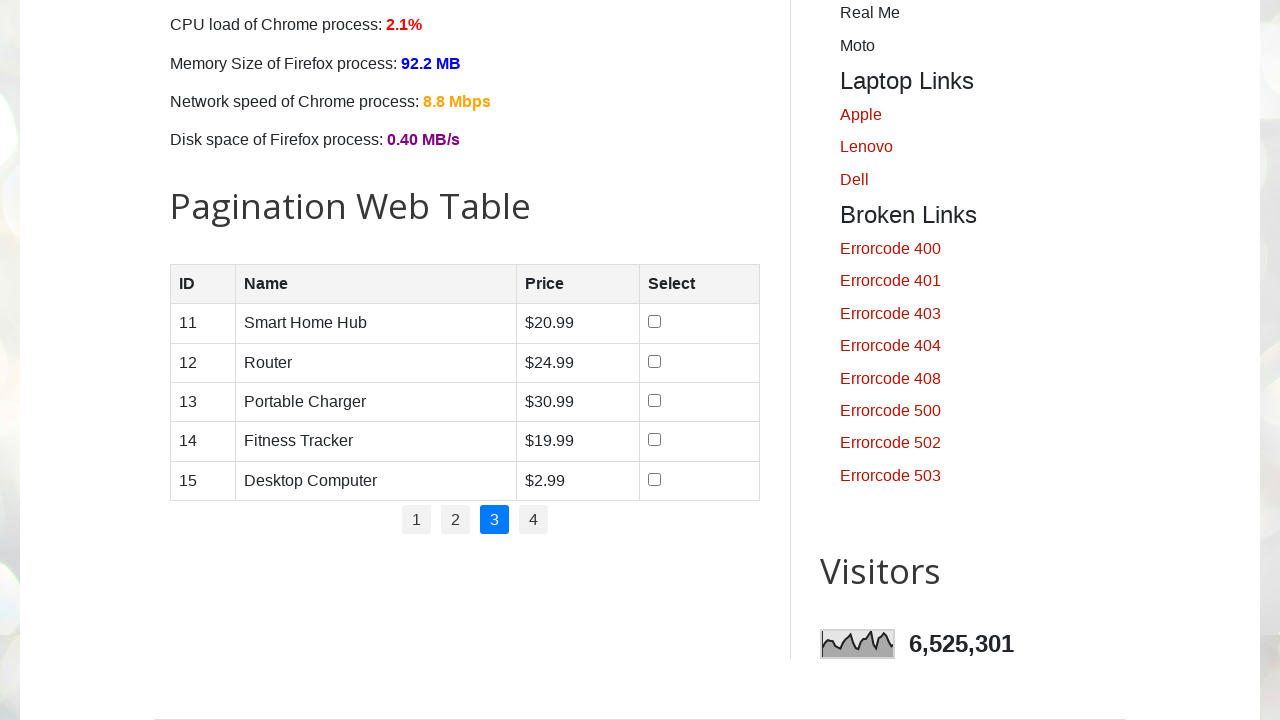

Table content updated for page 3
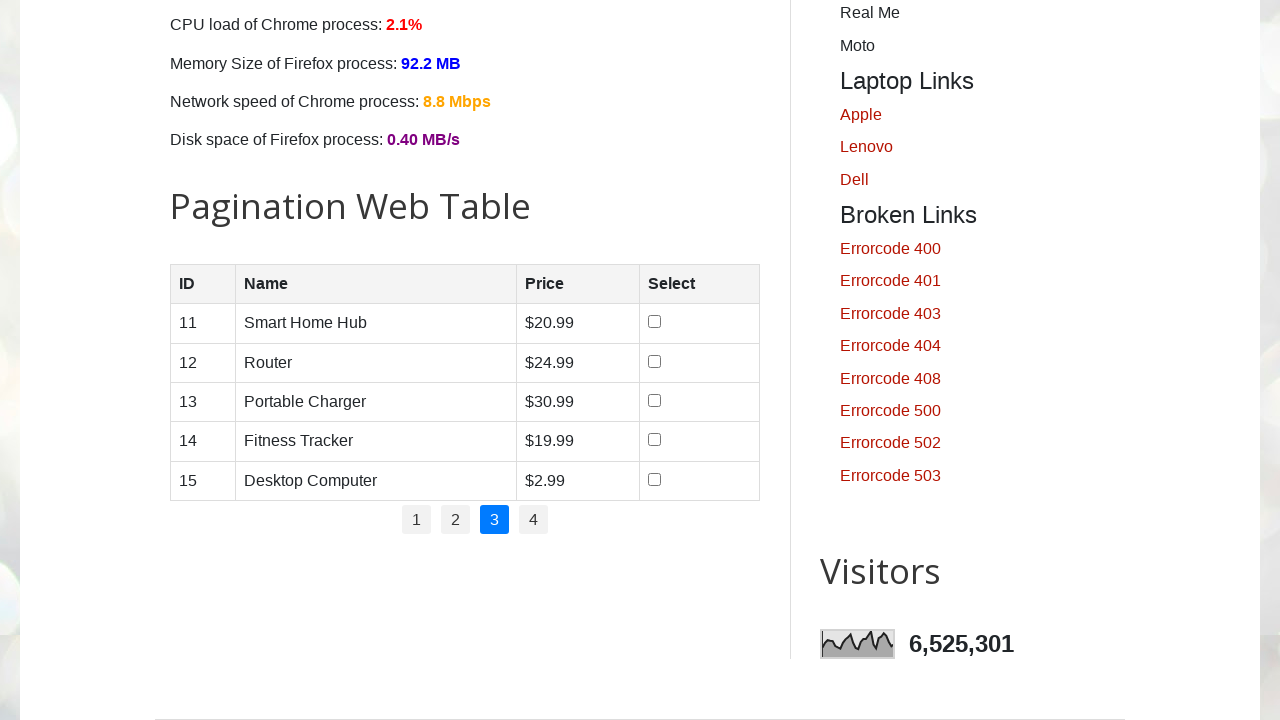

Clicked pagination link 4 at (534, 520) on .pagination li a >> nth=3
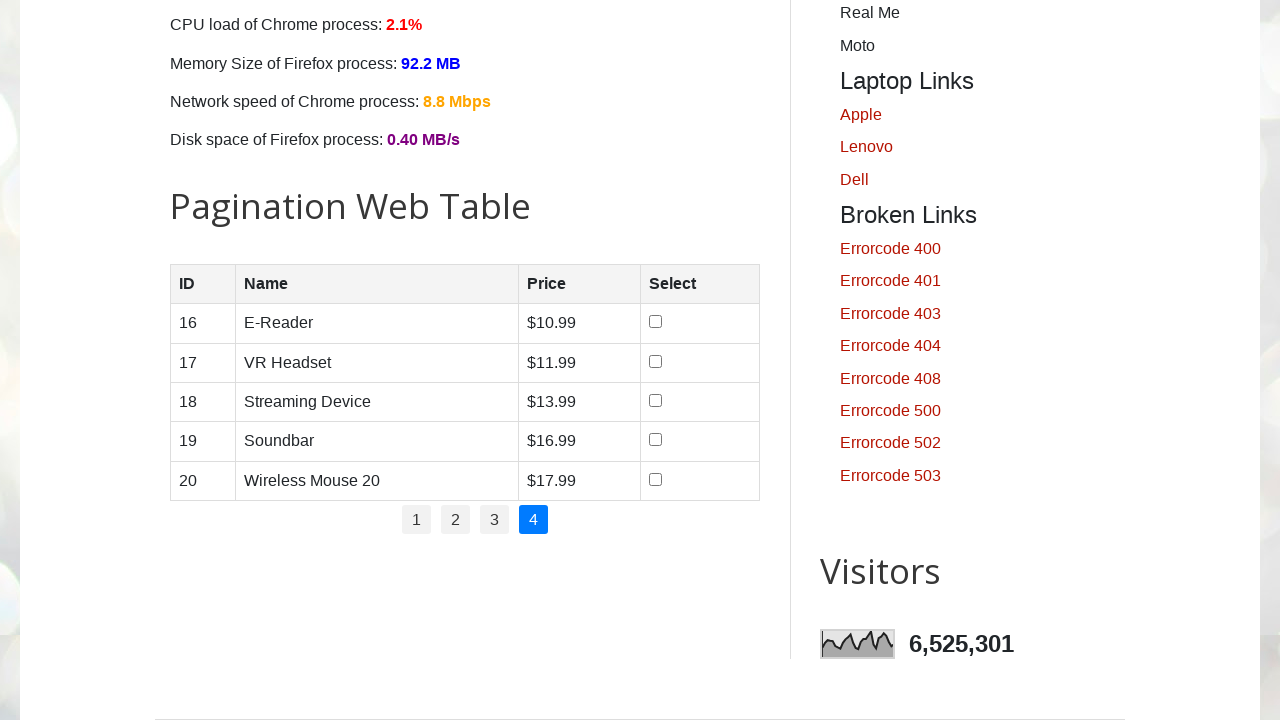

Table content updated for page 4
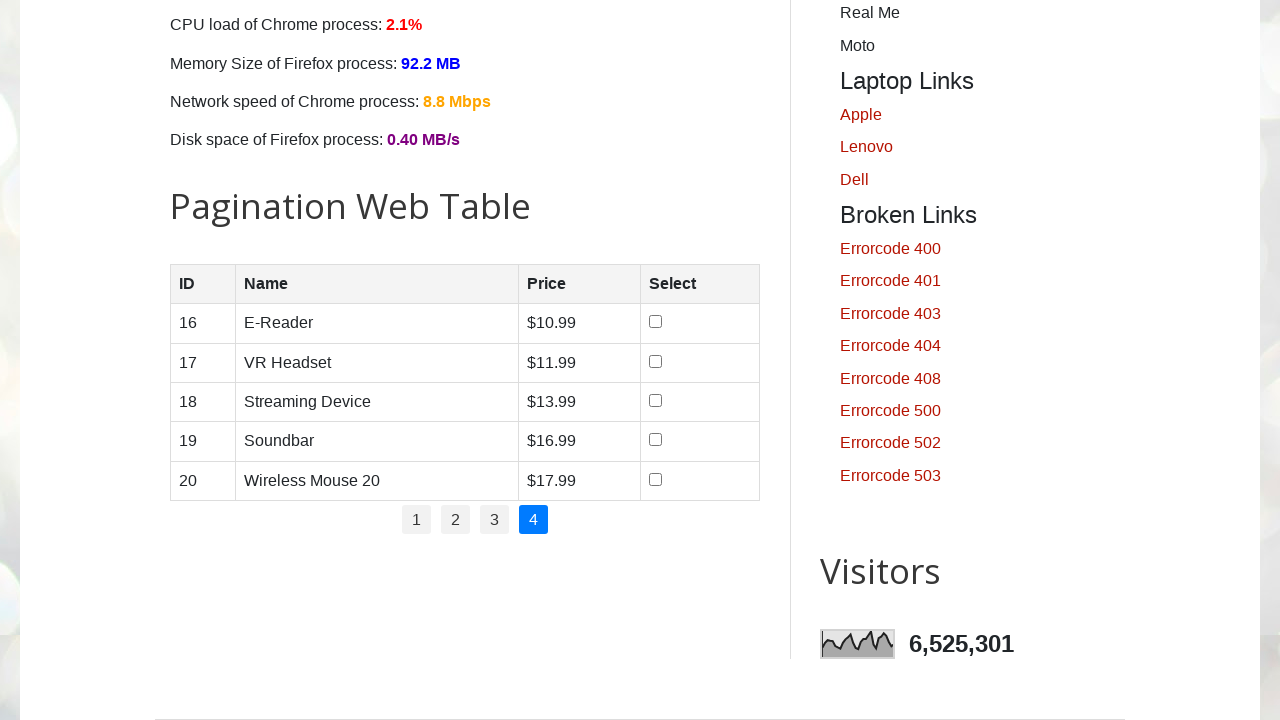

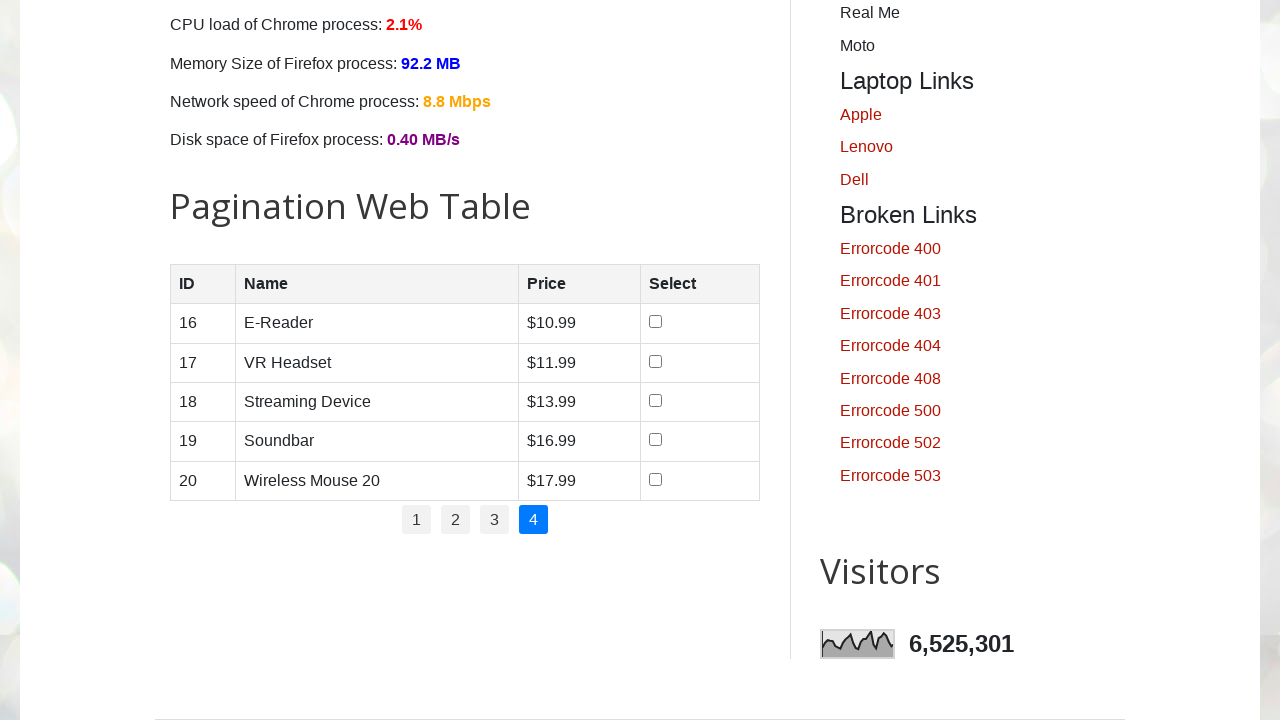